Tests JavaScript exception handling by clicking a button that triggers a JS exception on a Selenium test page

Starting URL: https://www.selenium.dev/selenium/web/bidi/logEntryAdded.html

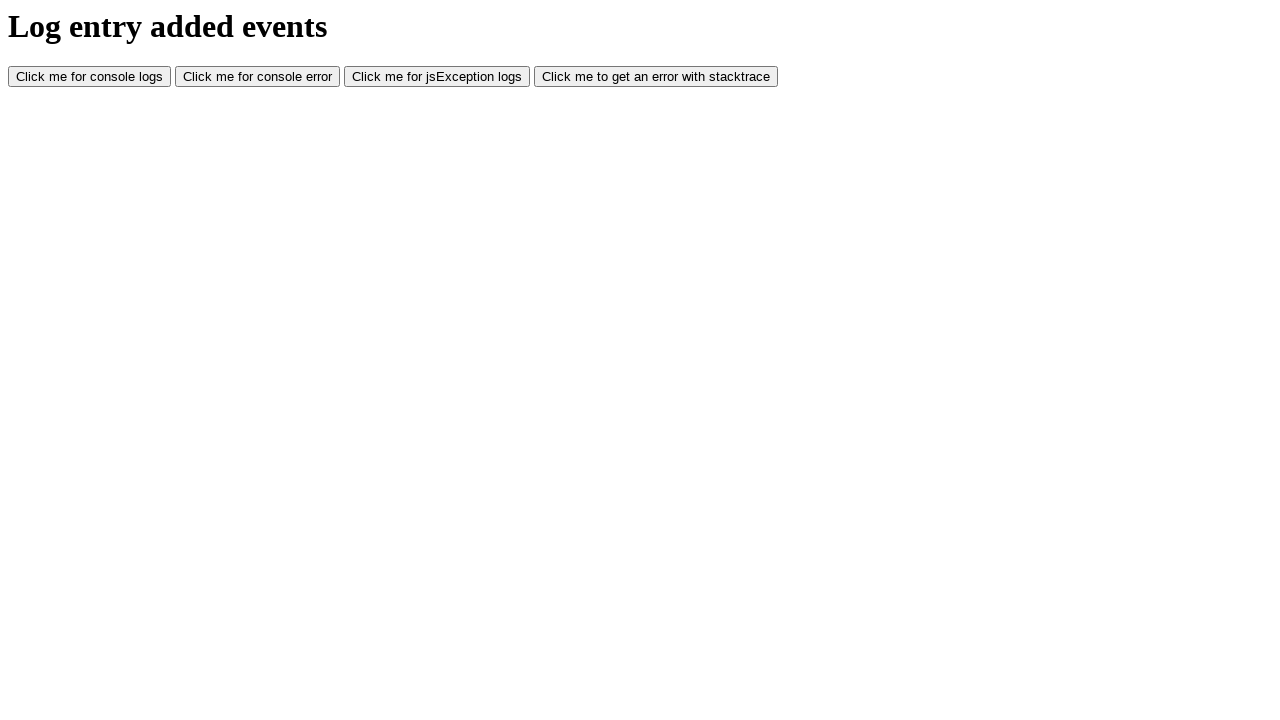

Clicked button that triggers JavaScript exception at (437, 77) on #jsException
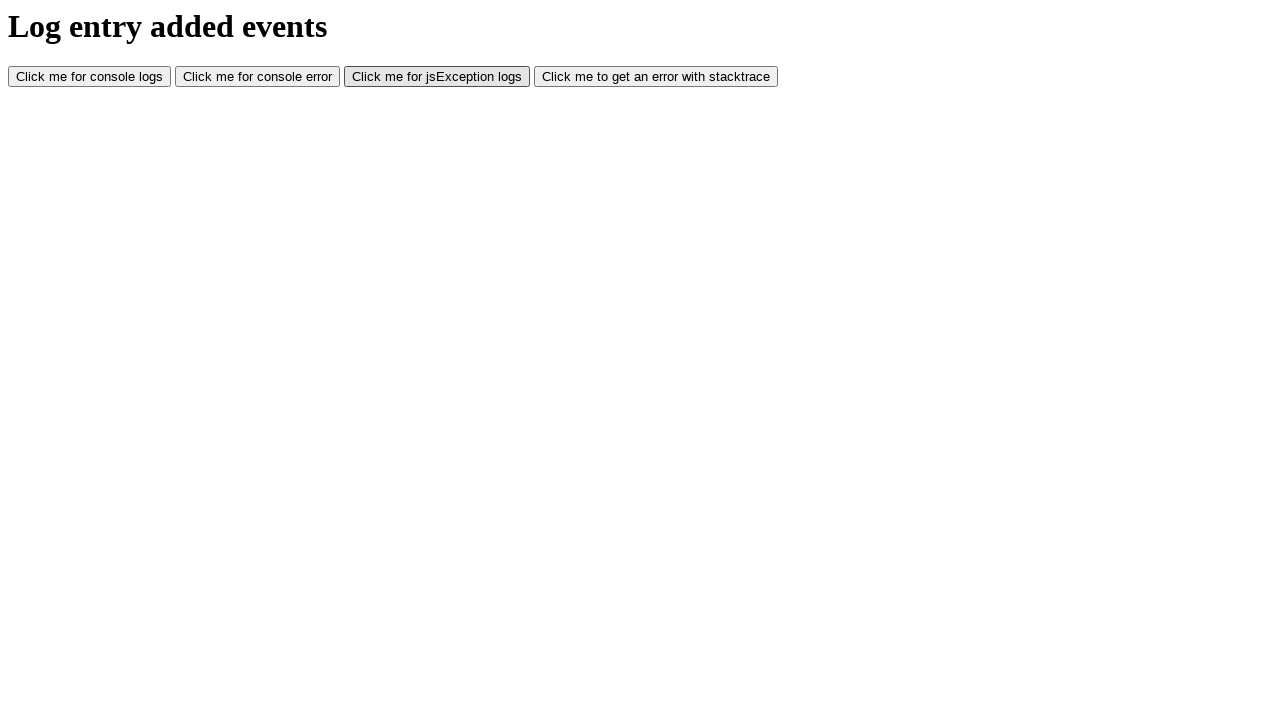

Waited 1 second for JavaScript exception to be thrown
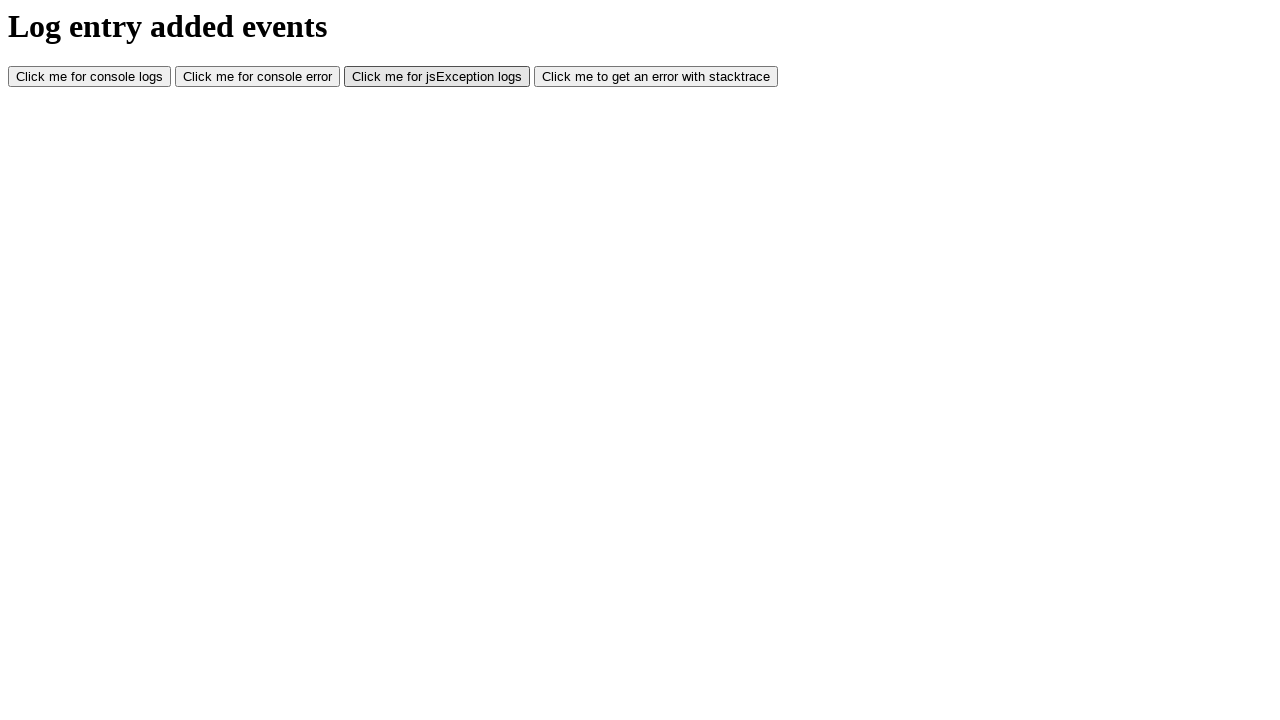

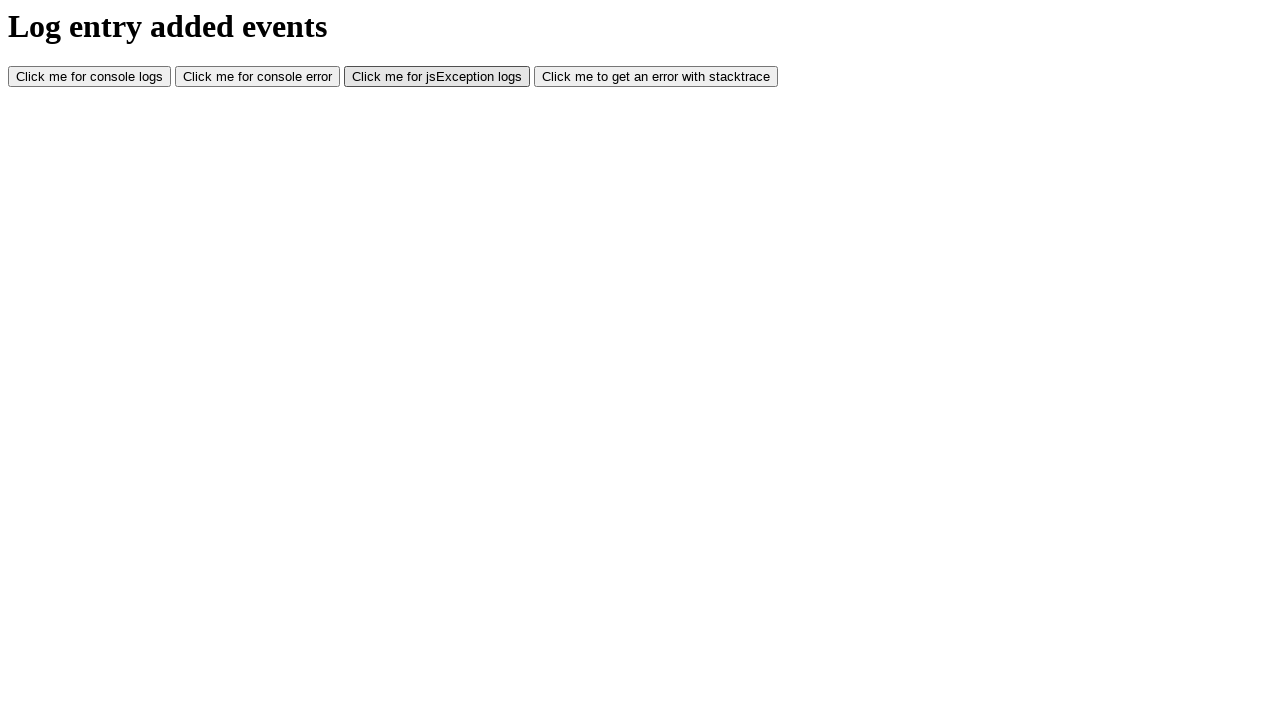